Tests moving mouse to a specific viewport position

Starting URL: https://www.selenium.dev/selenium/web/mouse_interaction.html

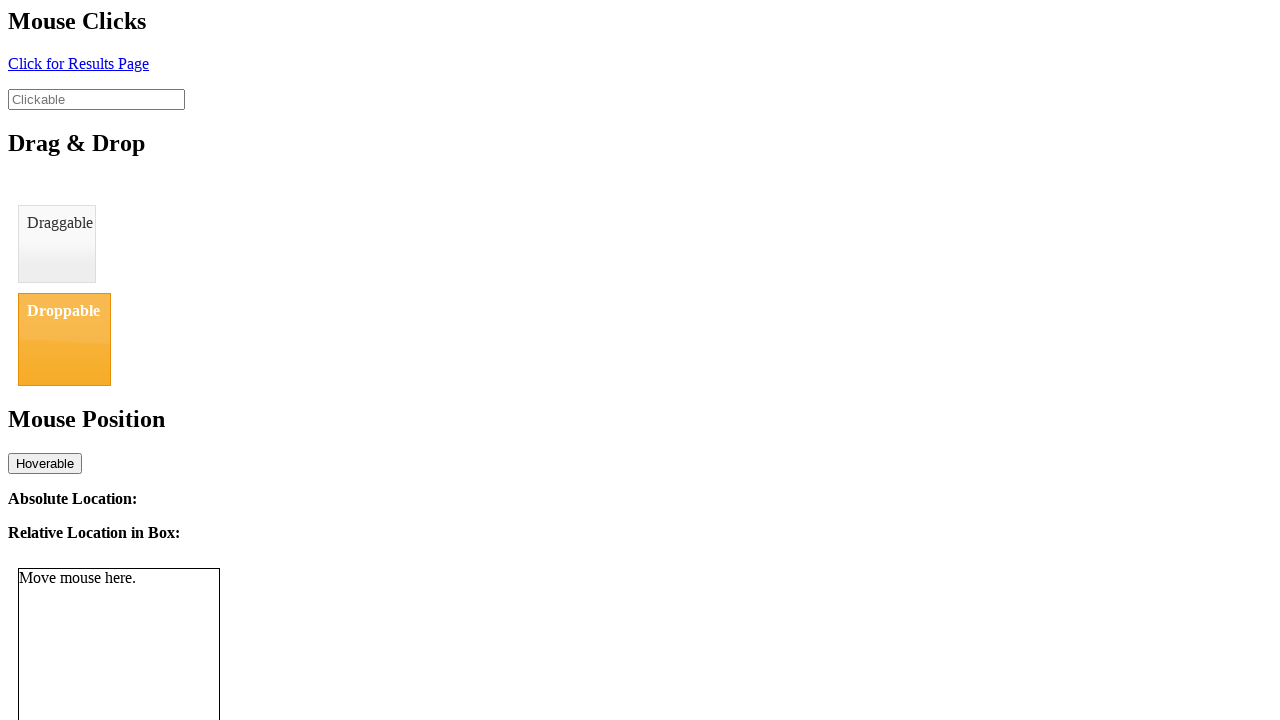

Moved mouse to viewport coordinates (10, 12) at (10, 12)
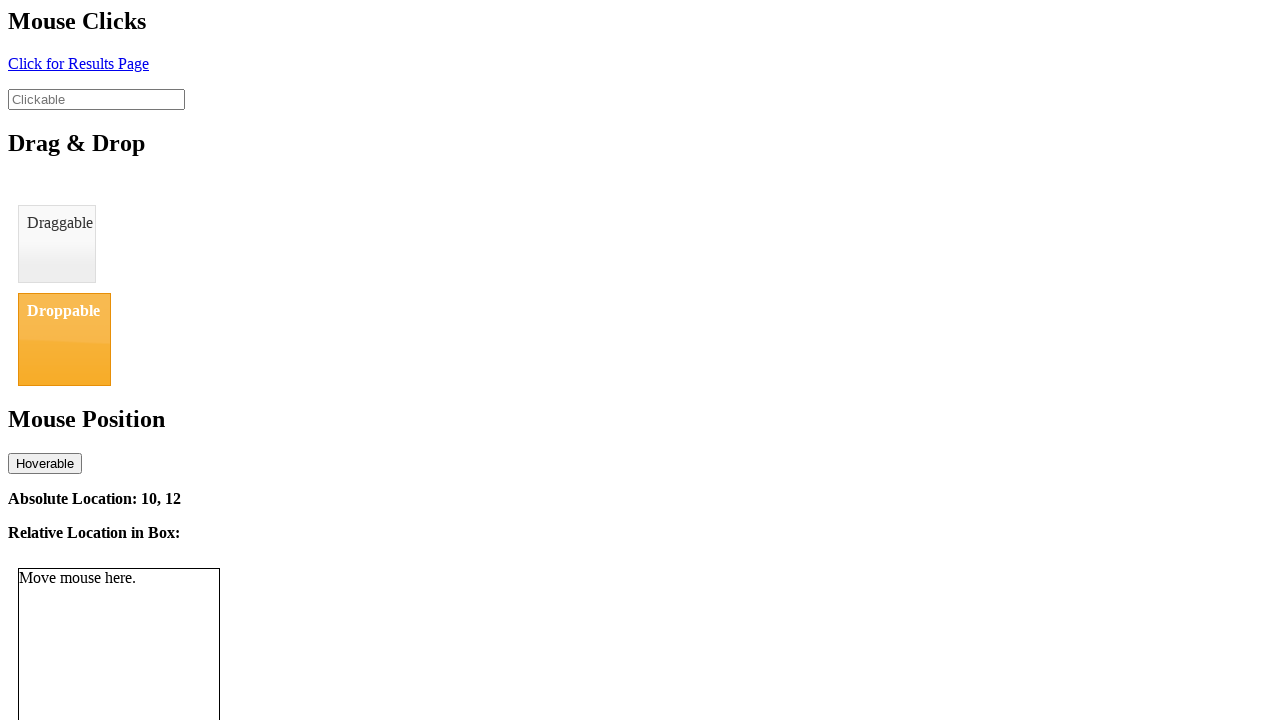

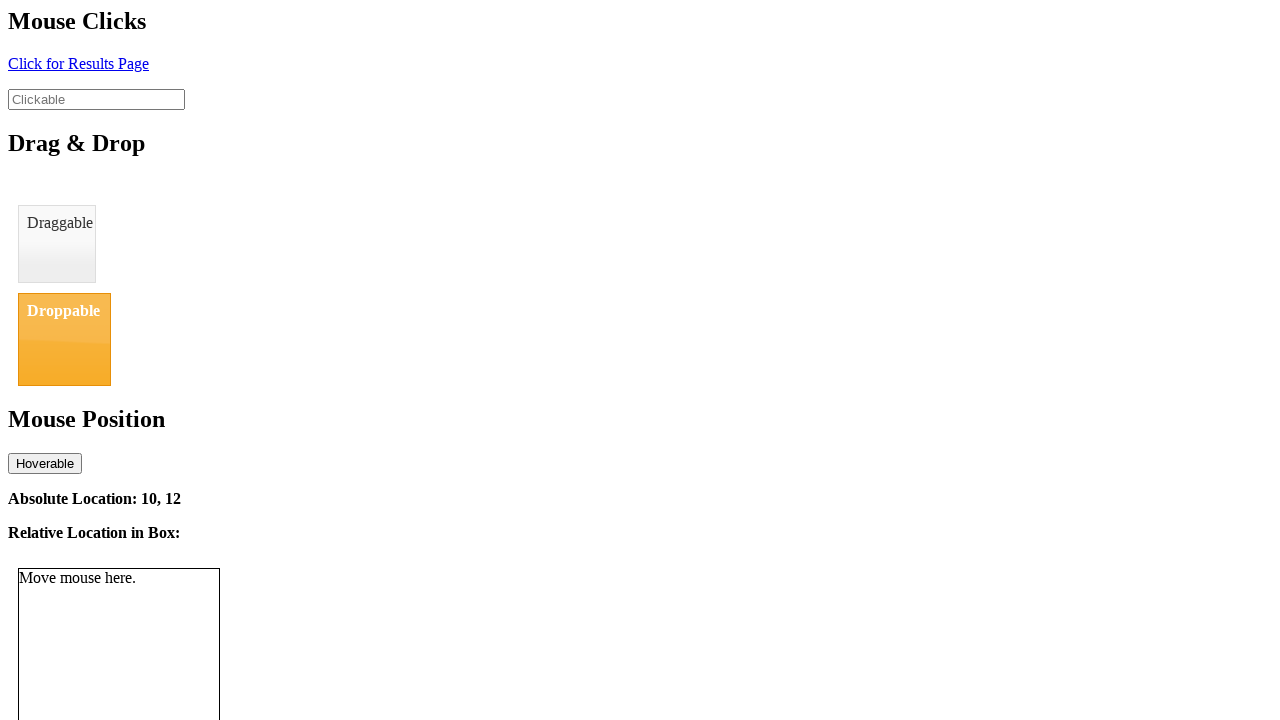